Tests a sign-up form by filling in first name, last name, and email fields, then submitting the form

Starting URL: https://secure-retreat-92358.herokuapp.com/

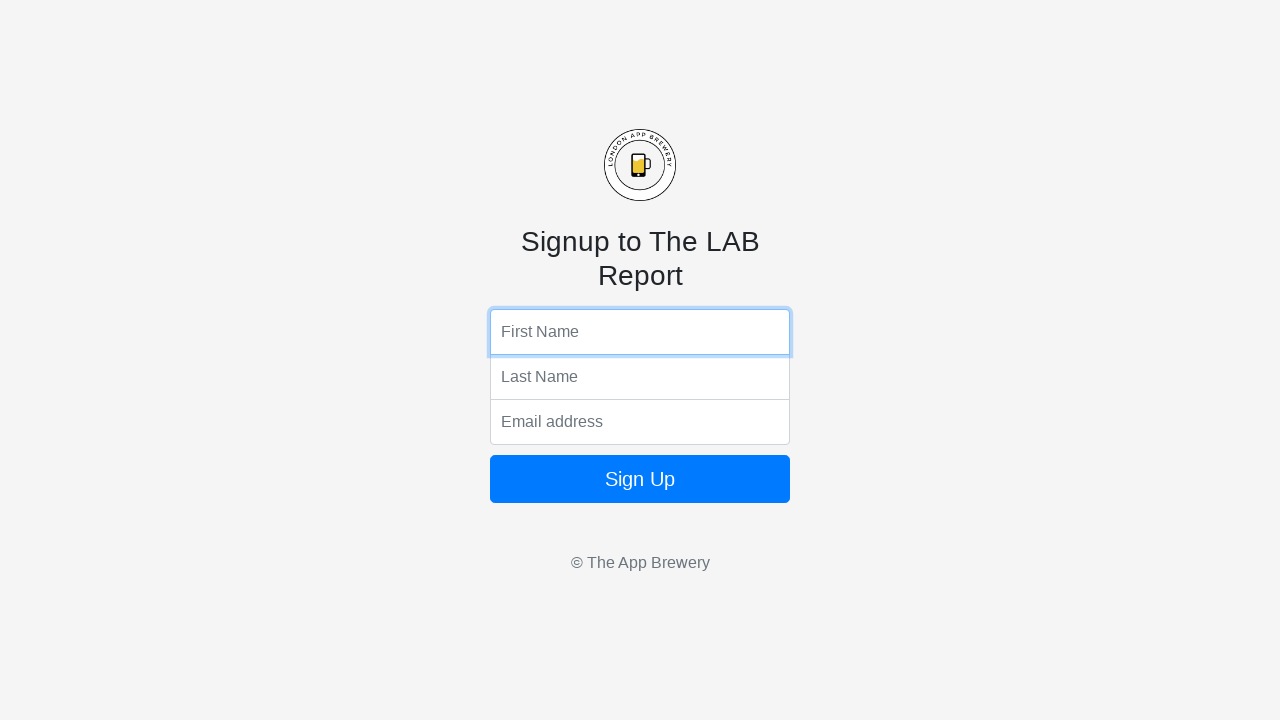

Navigated to sign-up form page
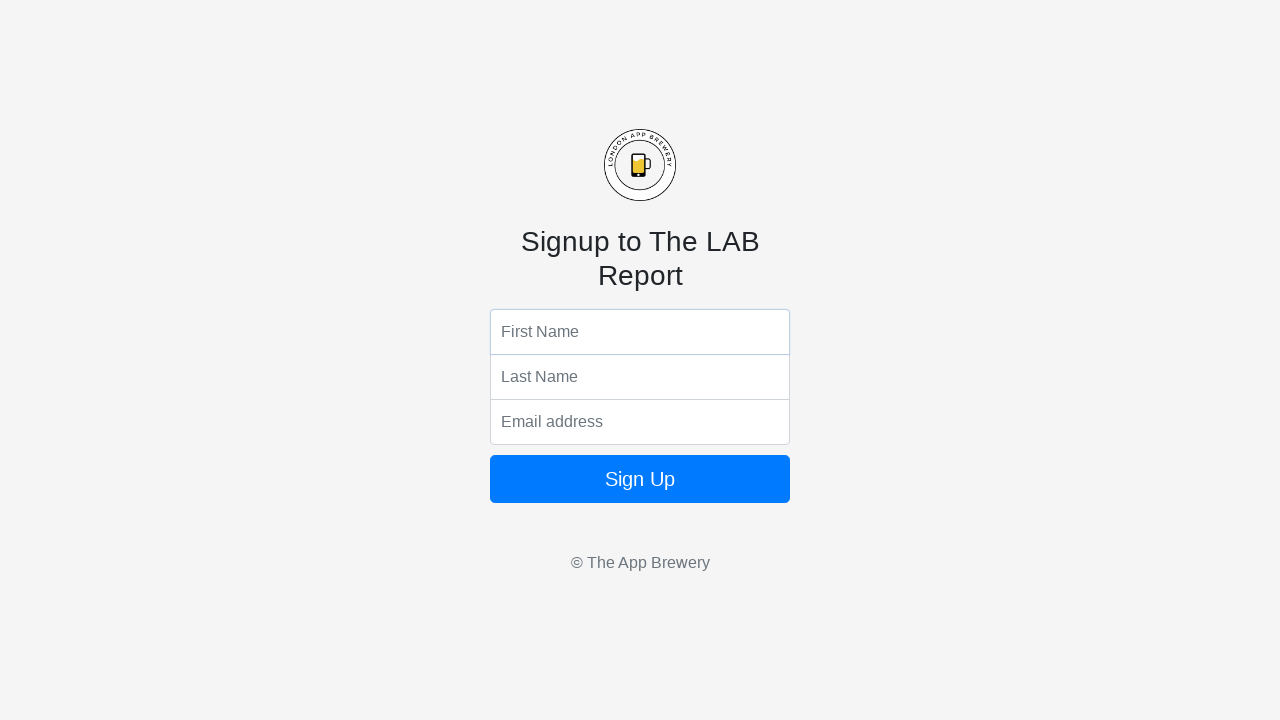

Filled first name field with 'Charanjeet' on input[name='fName']
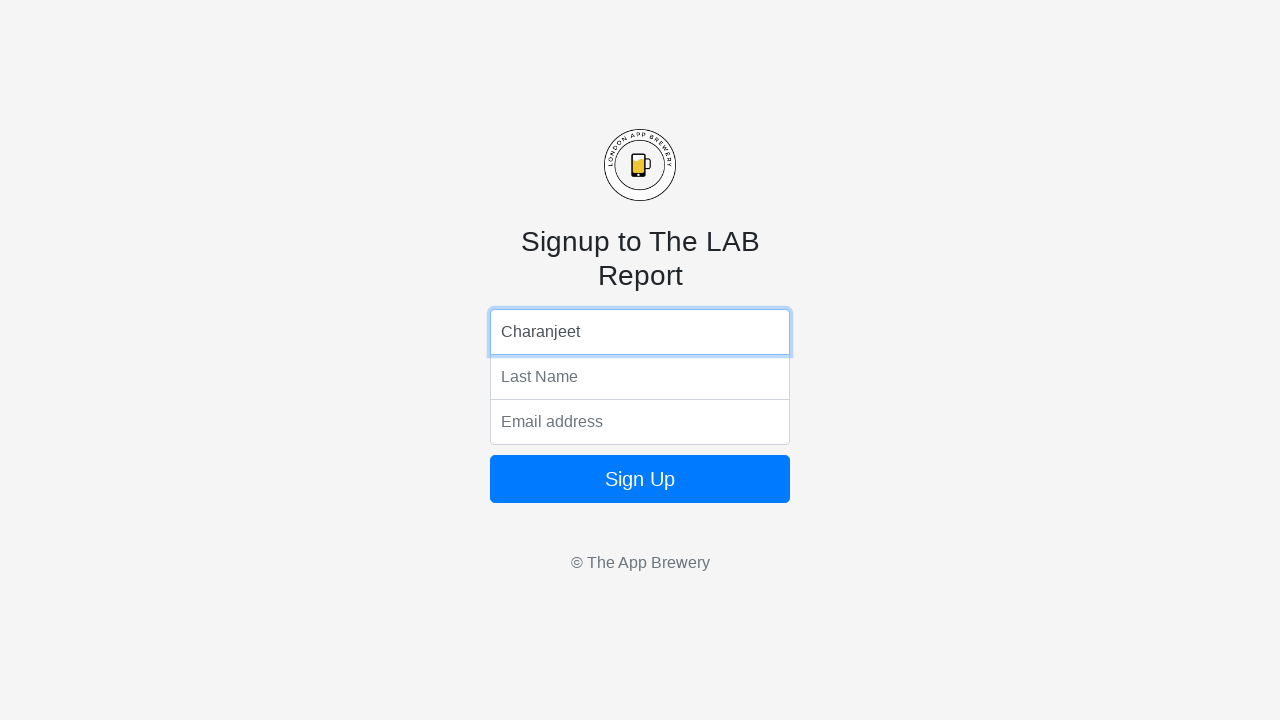

Filled last name field with 'Viswanathan' on input[name='lName']
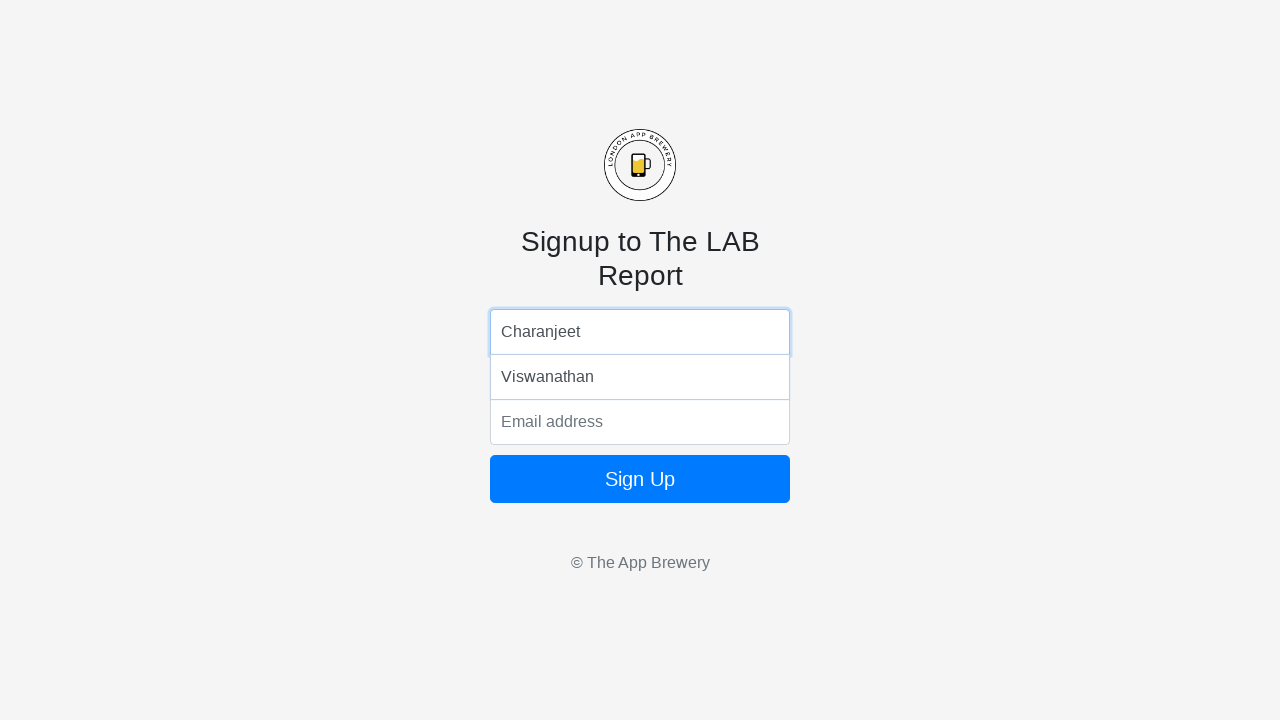

Filled email field with 'testuser@example.com' on input[name='email']
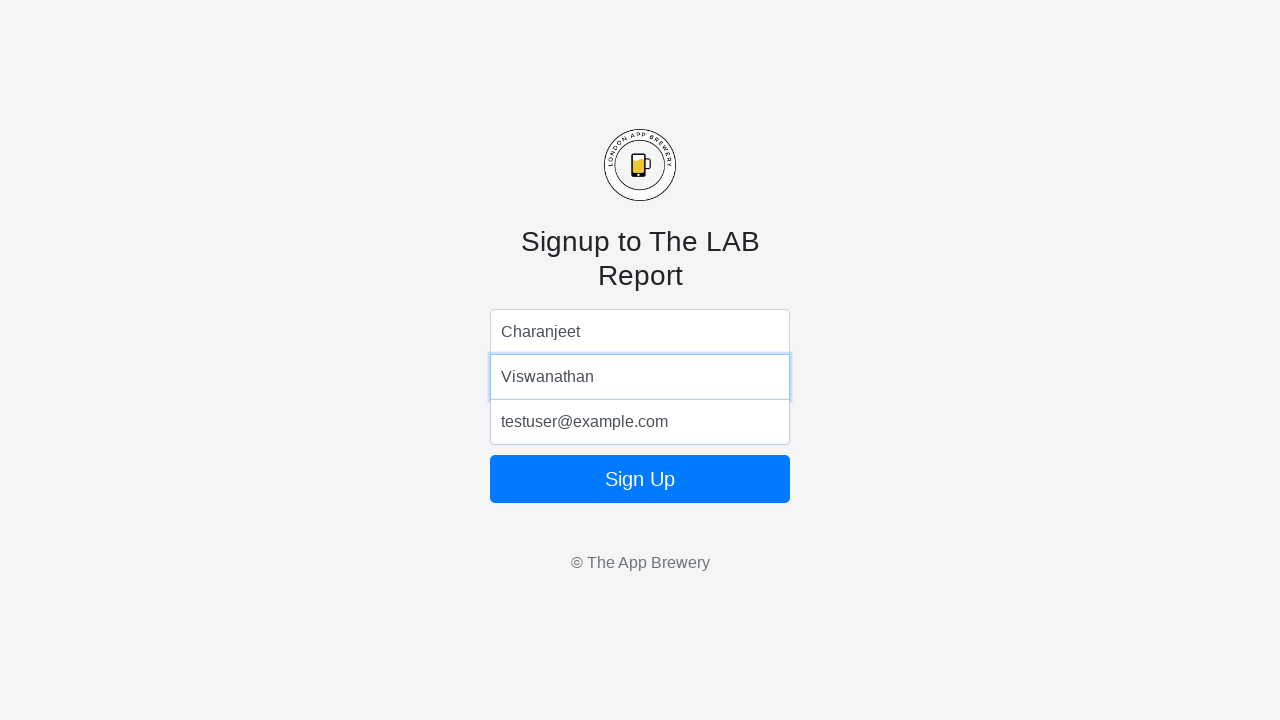

Clicked sign up button to submit the form at (640, 479) on button
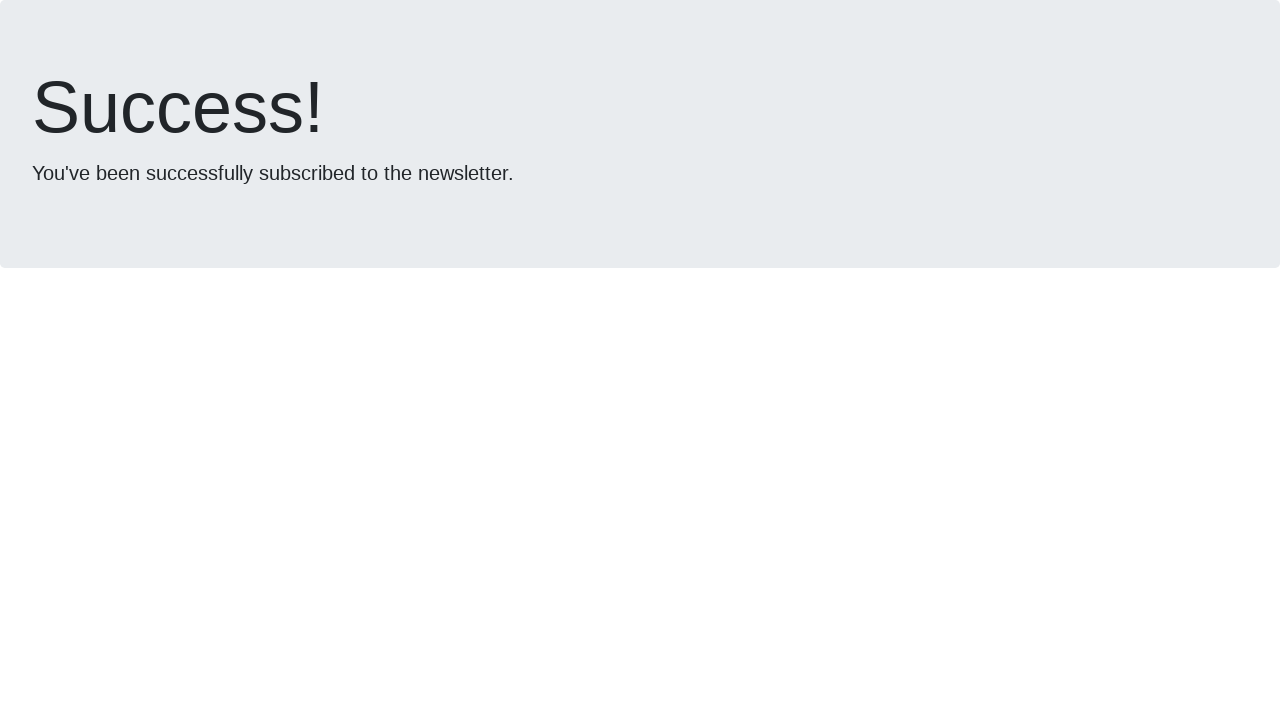

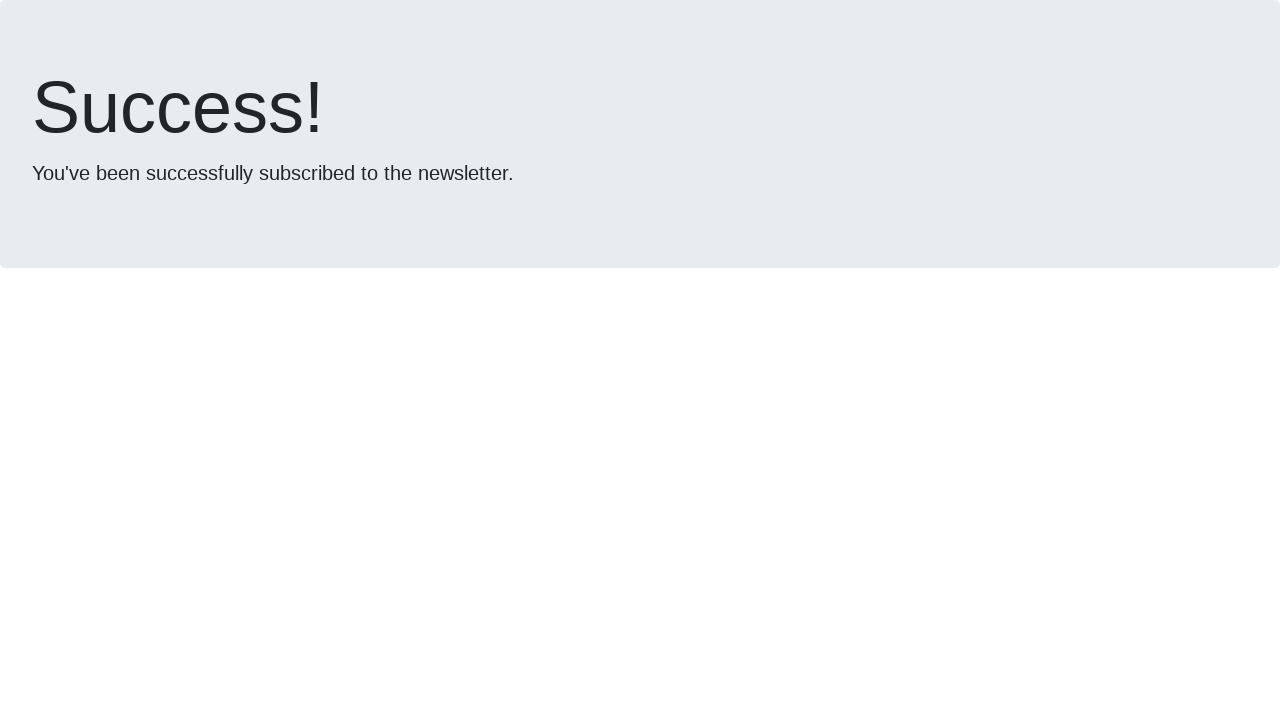